Tests a registration form by filling in email and phone fields, selecting gender radio button, and checking a checkbox

Starting URL: https://demo.automationtesting.in/Register.html

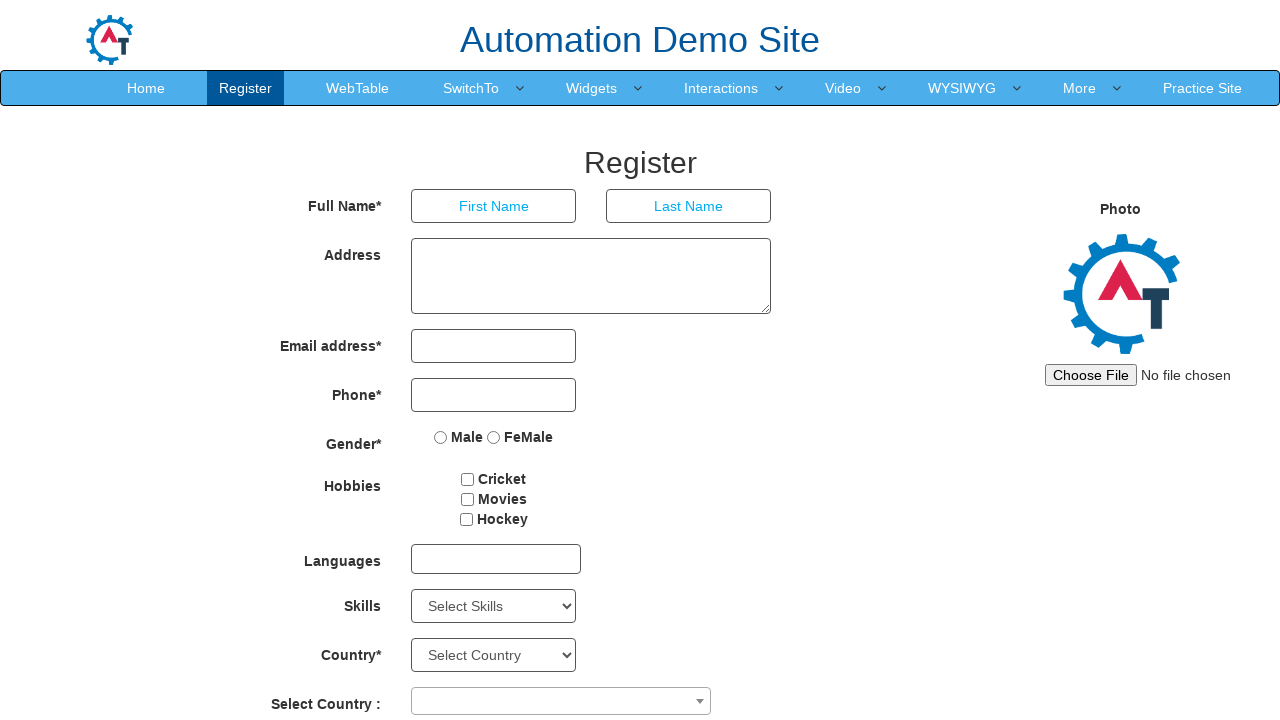

Filled email field with 'ravi@gmail.com' on input[type='email']
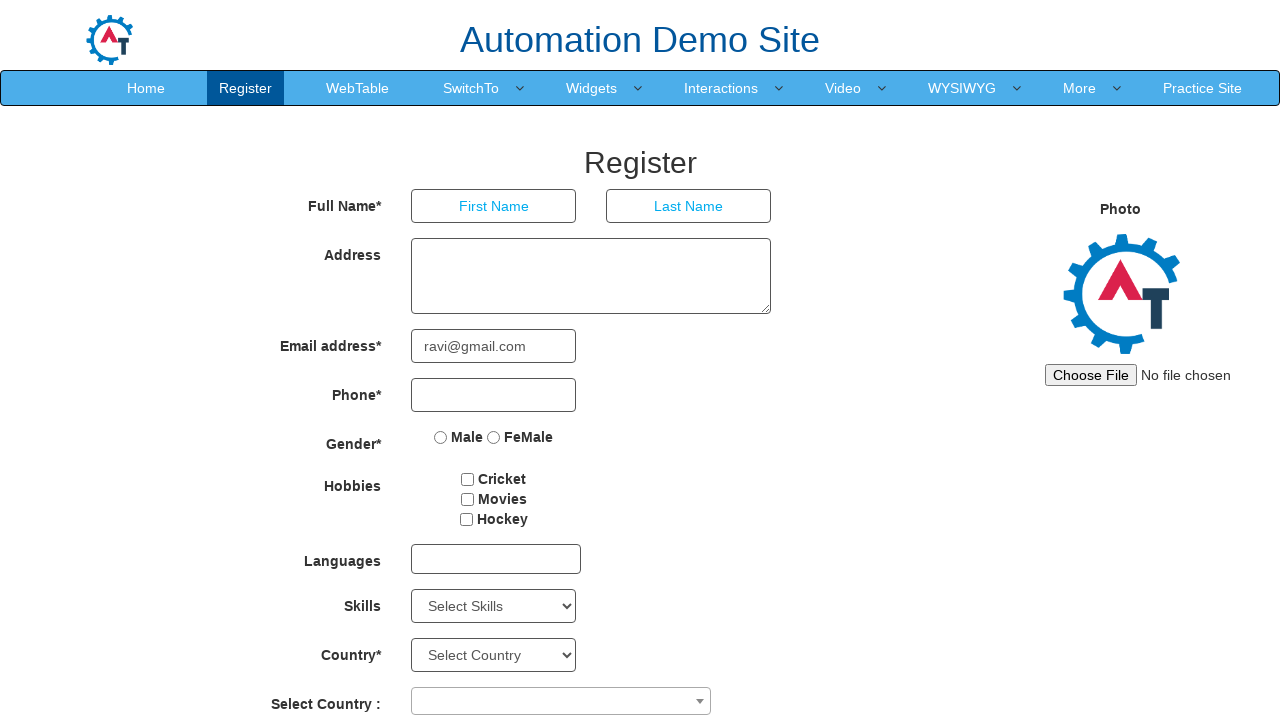

Filled phone number field with '9876543210' on input[type='tel']
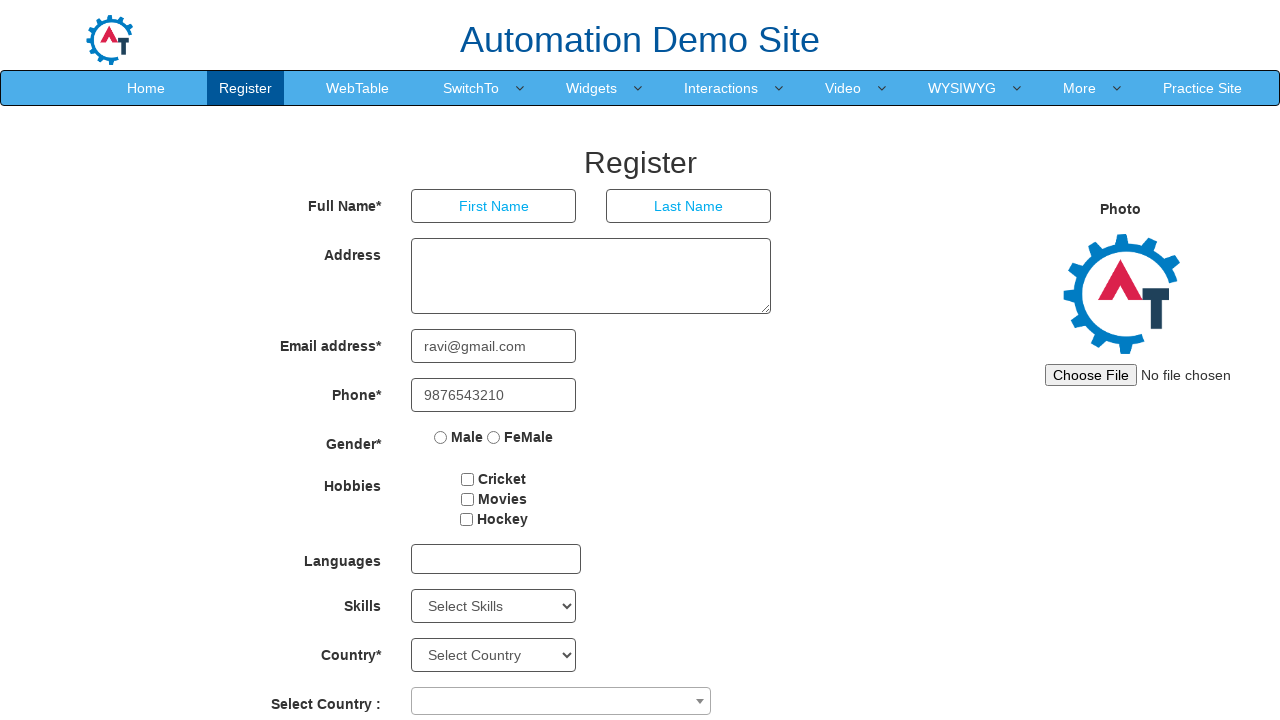

Selected Male radio button at (441, 437) on input[value='Male']
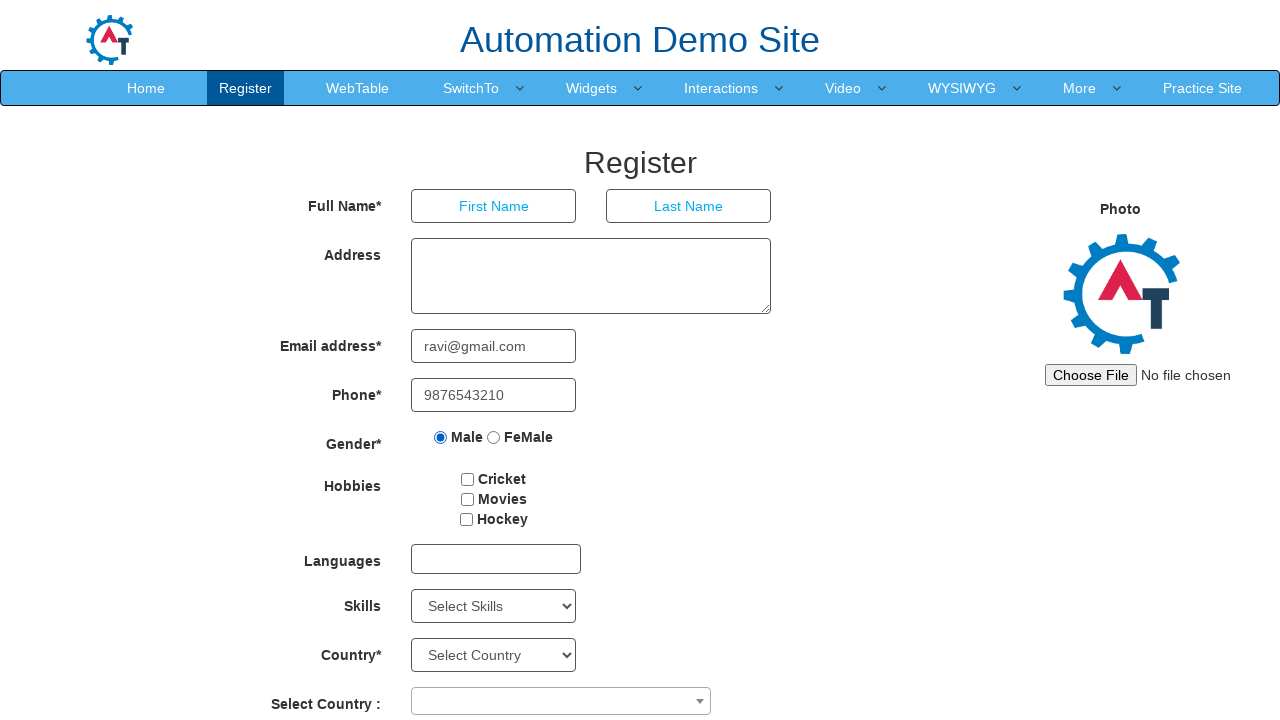

Checked checkbox2 at (467, 499) on #checkbox2
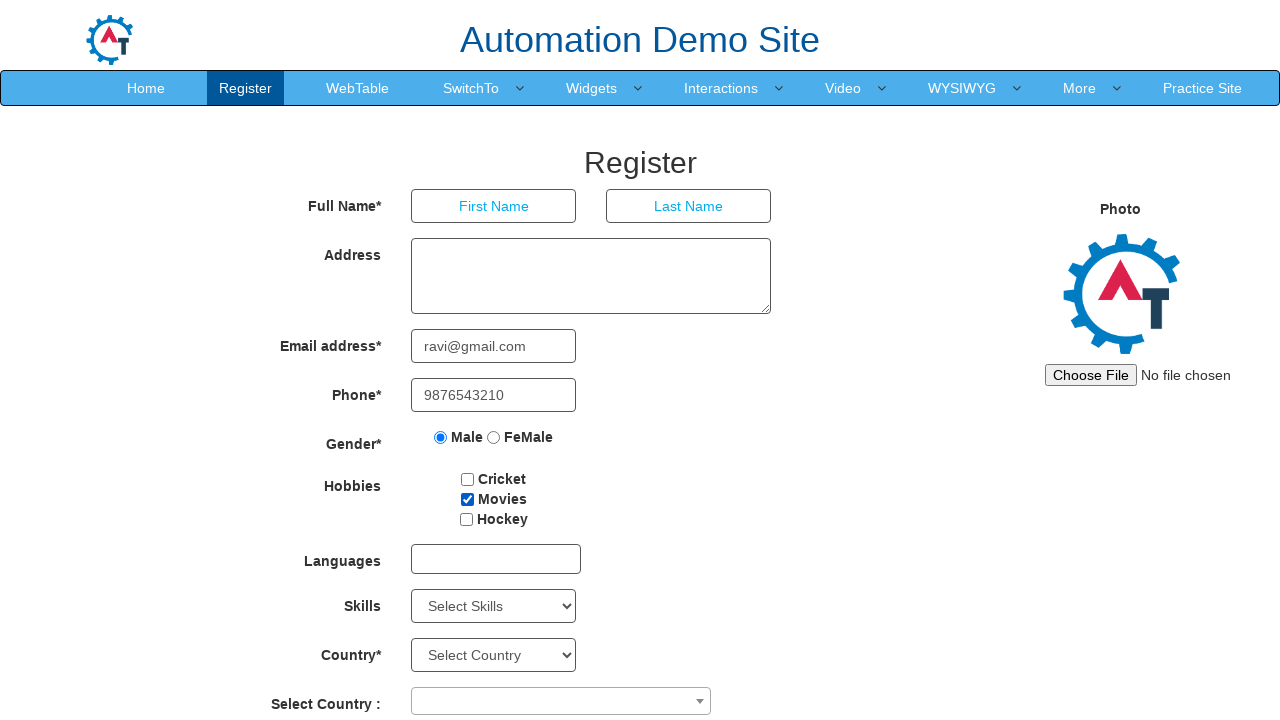

Waited 1000ms for actions to complete
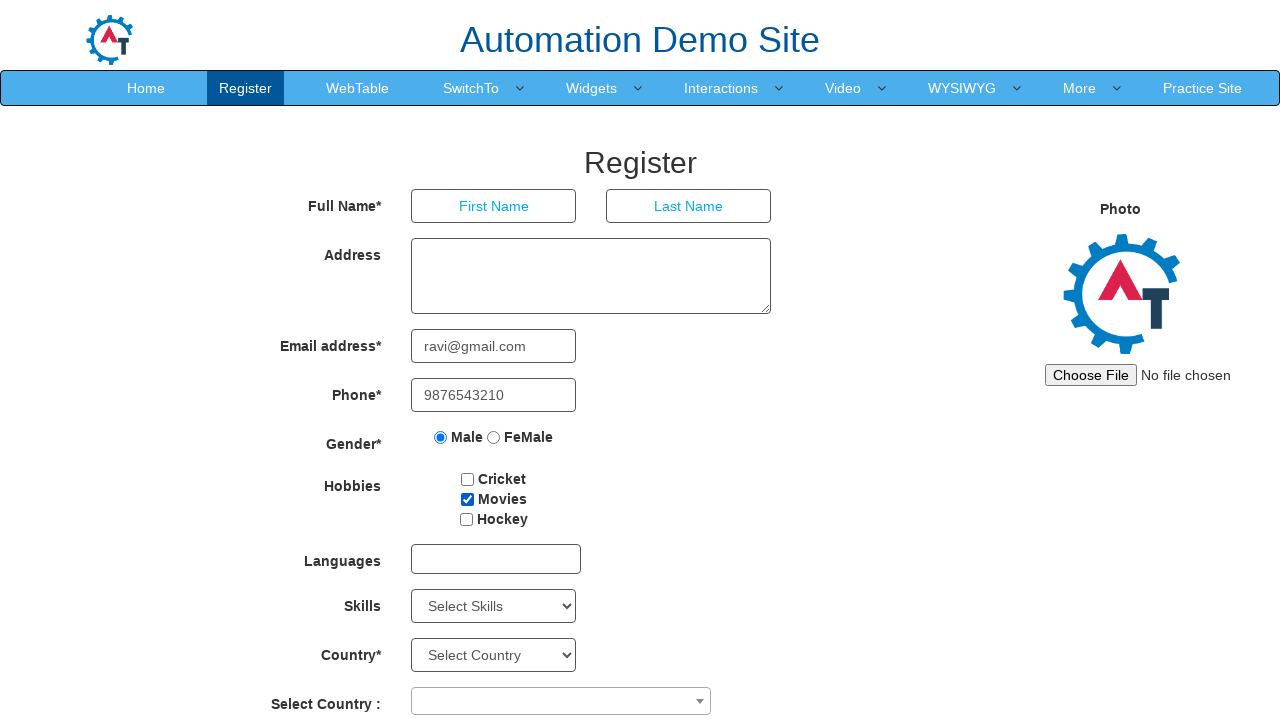

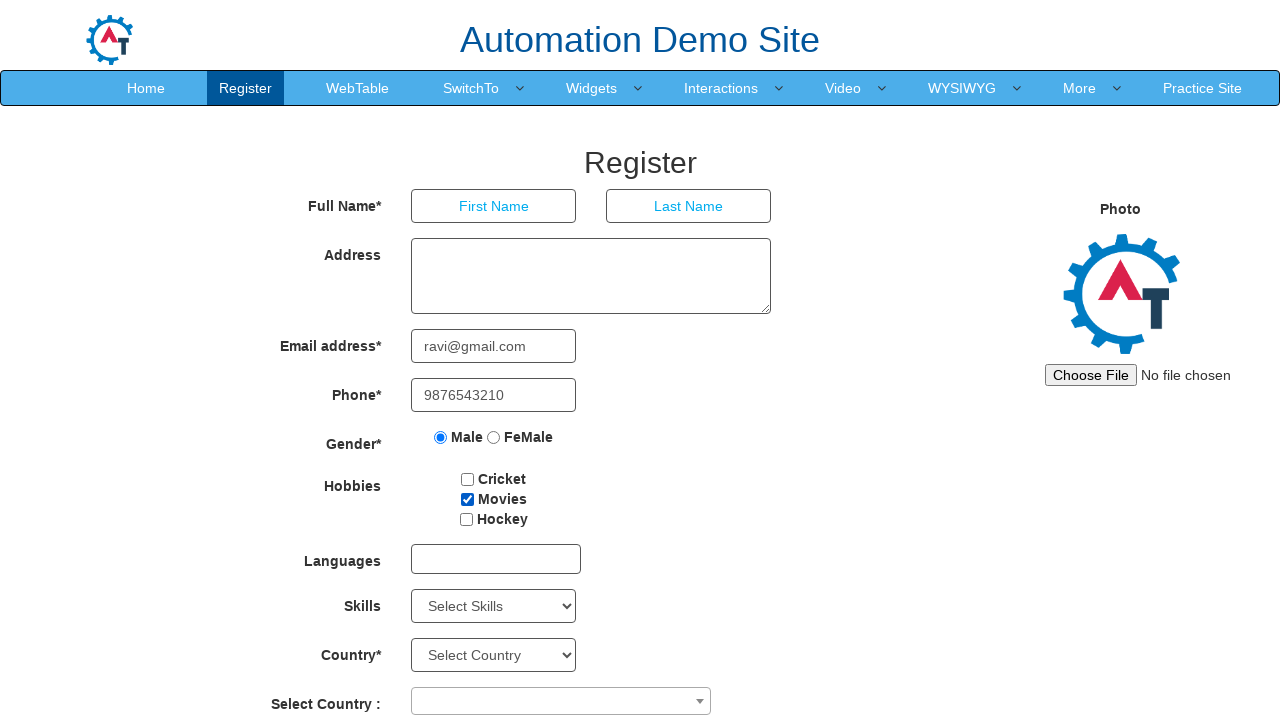